Verifies the selected state of checkboxes on a test page by checking if REST API and Selenium checkboxes are selected

Starting URL: http://www.testdiary.com/training/selenium/selenium-test-page/

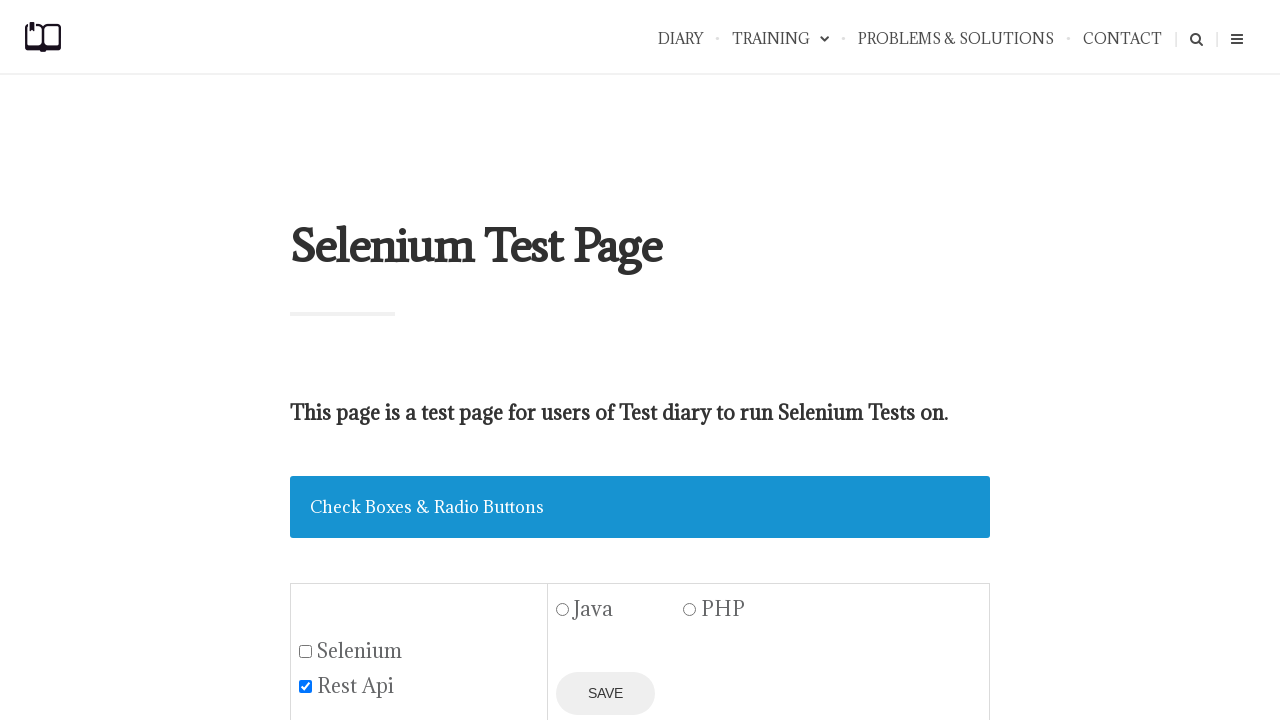

Navigated to Selenium test page
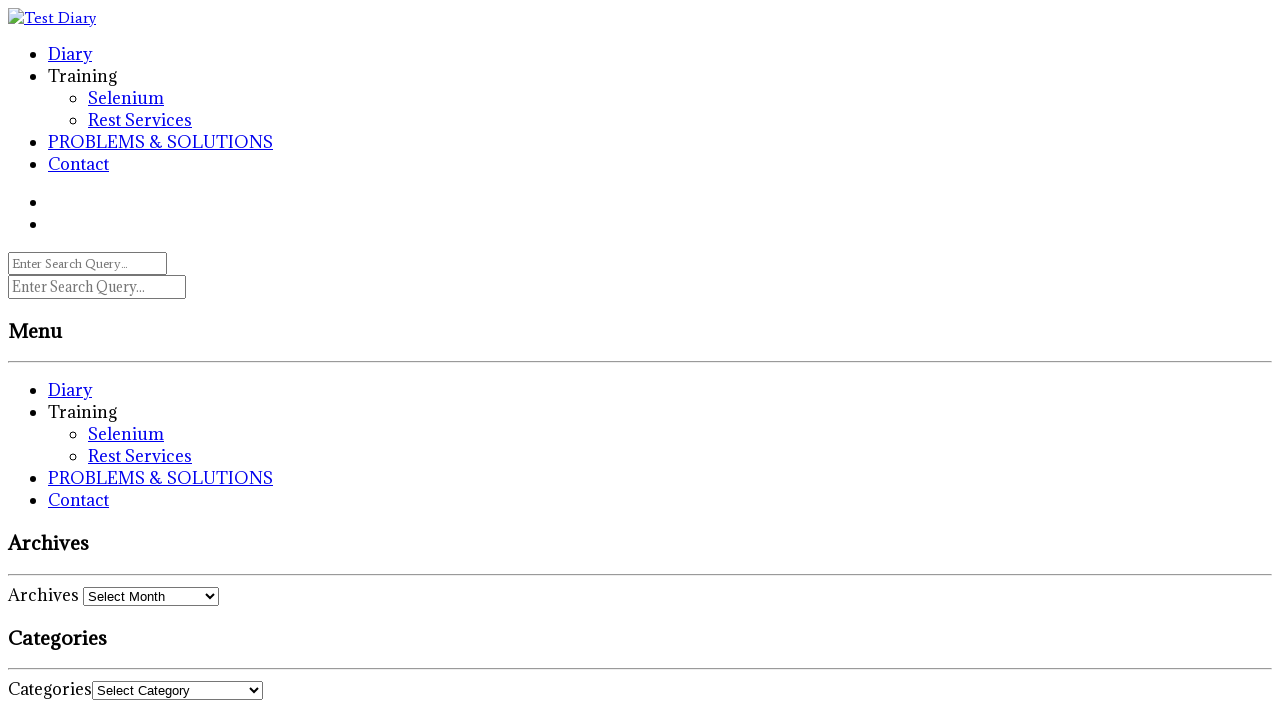

Located REST API checkbox element
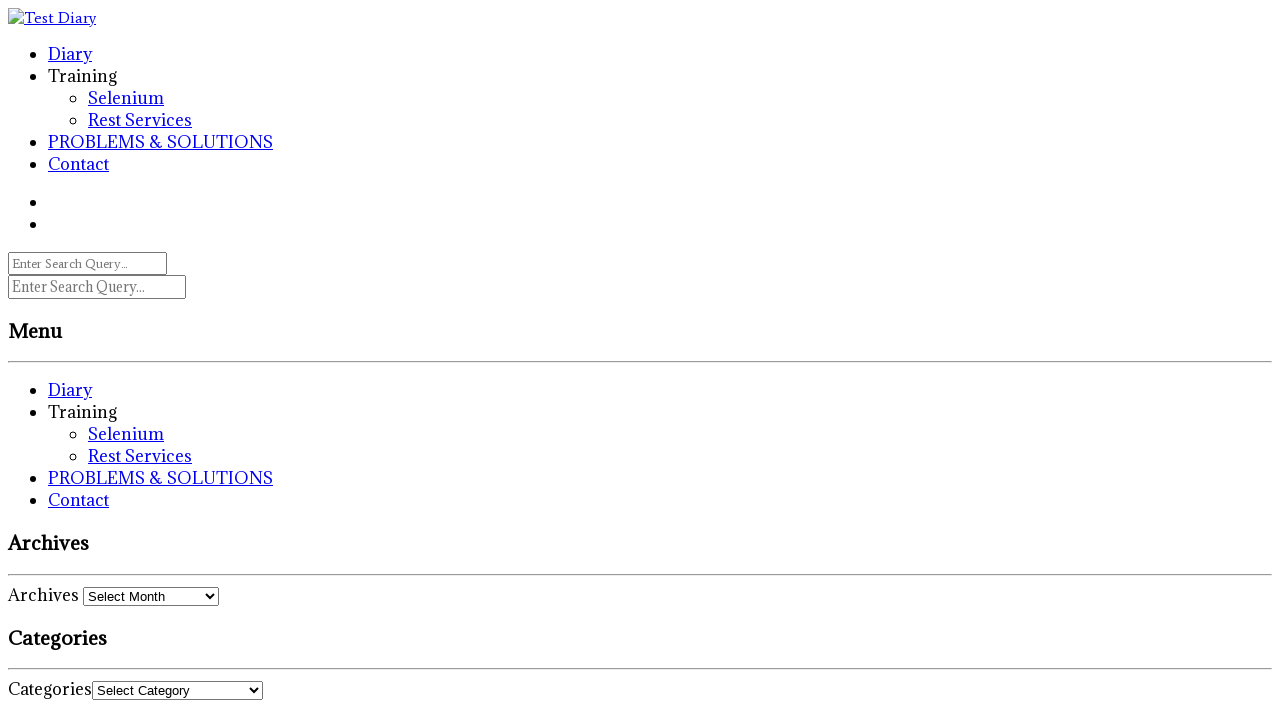

Checked REST API checkbox state: True
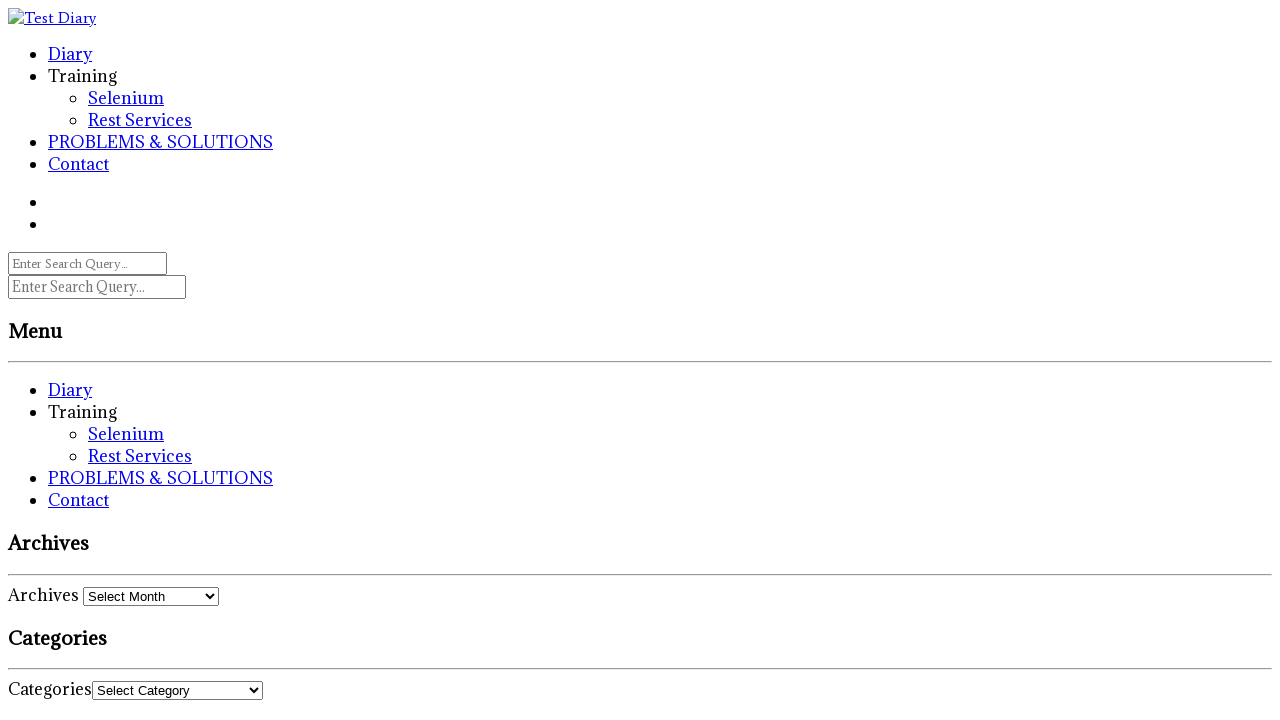

Located Selenium checkbox element
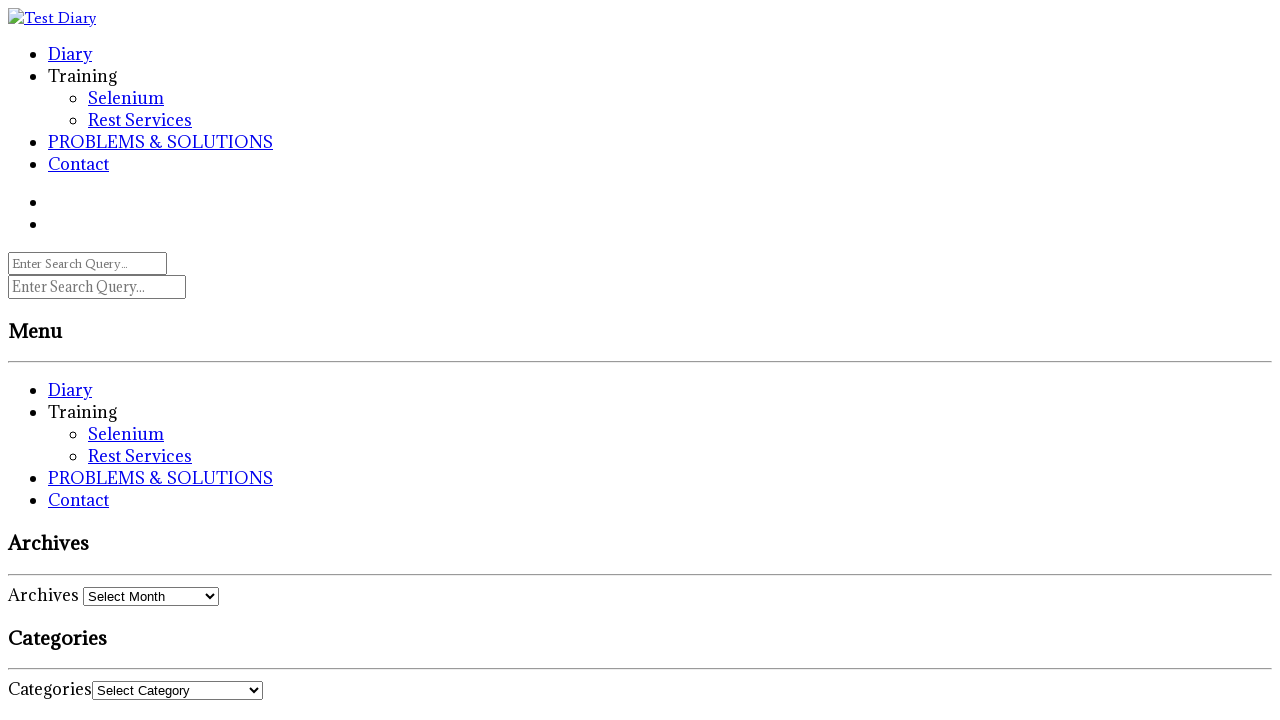

Checked Selenium checkbox state: False
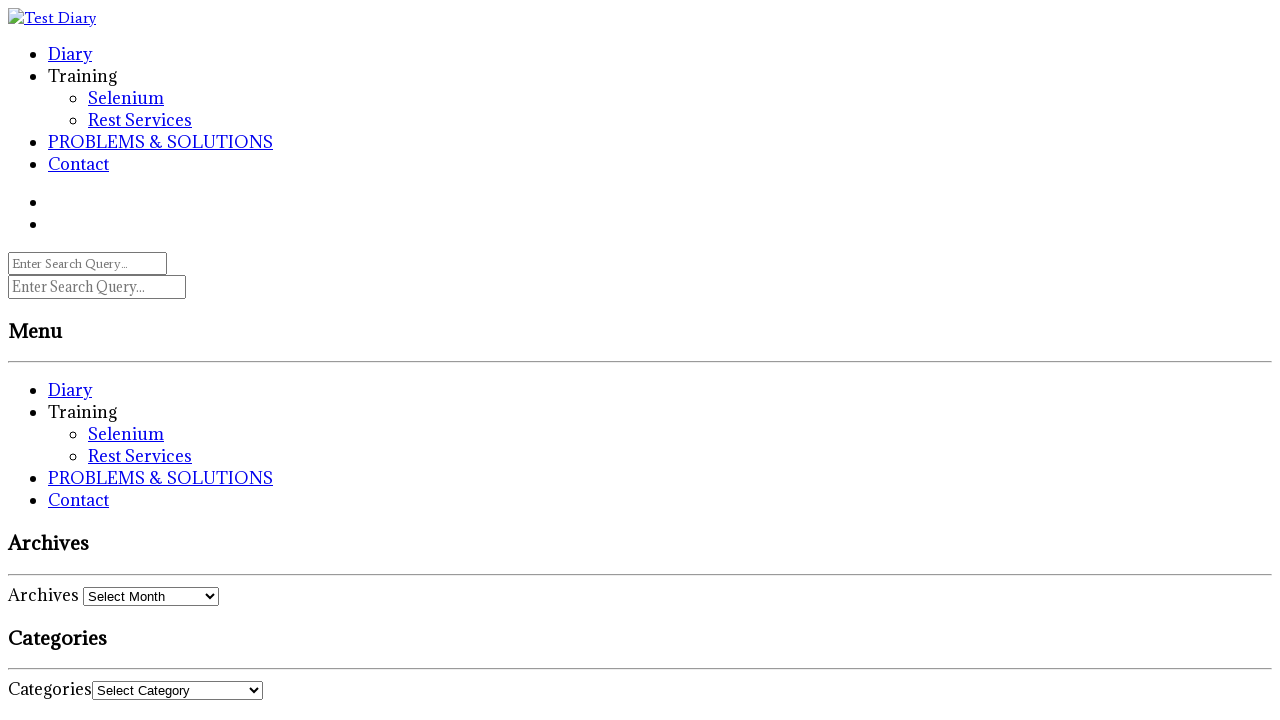

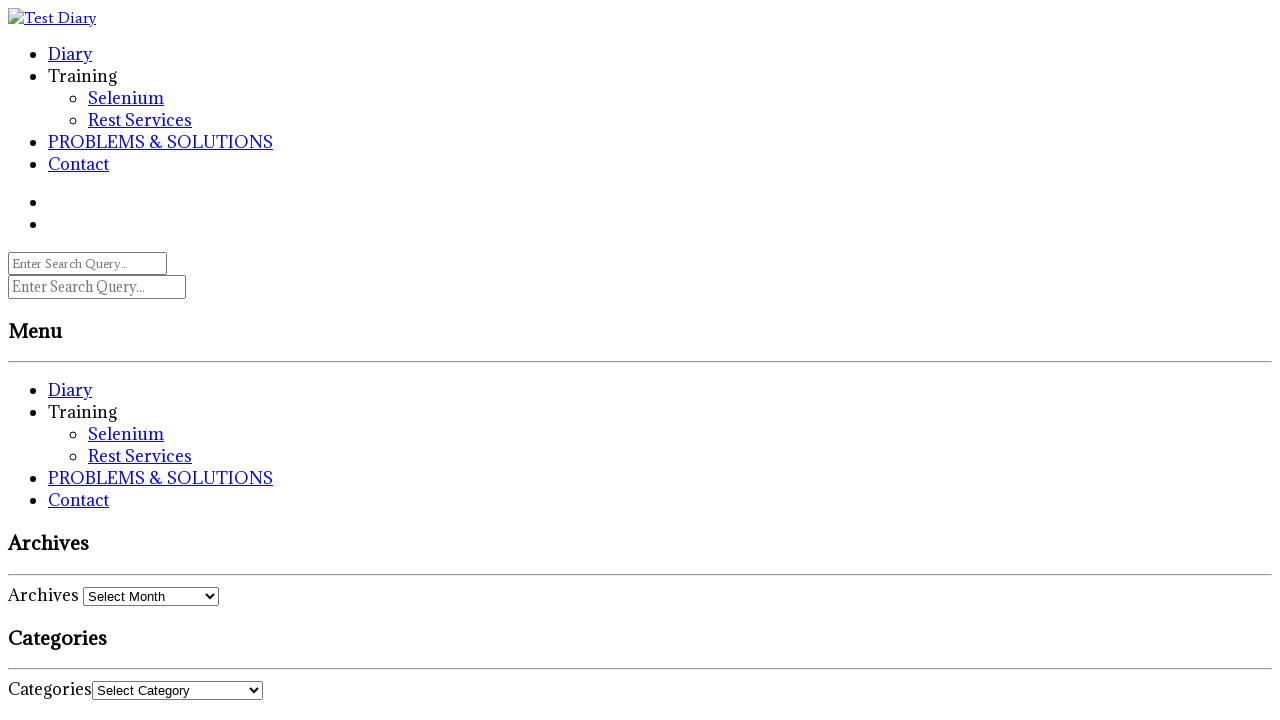